Tests copy and paste functionality between input fields using keyboard shortcuts

Starting URL: https://bonigarcia.dev/selenium-webdriver-java/web-form.html

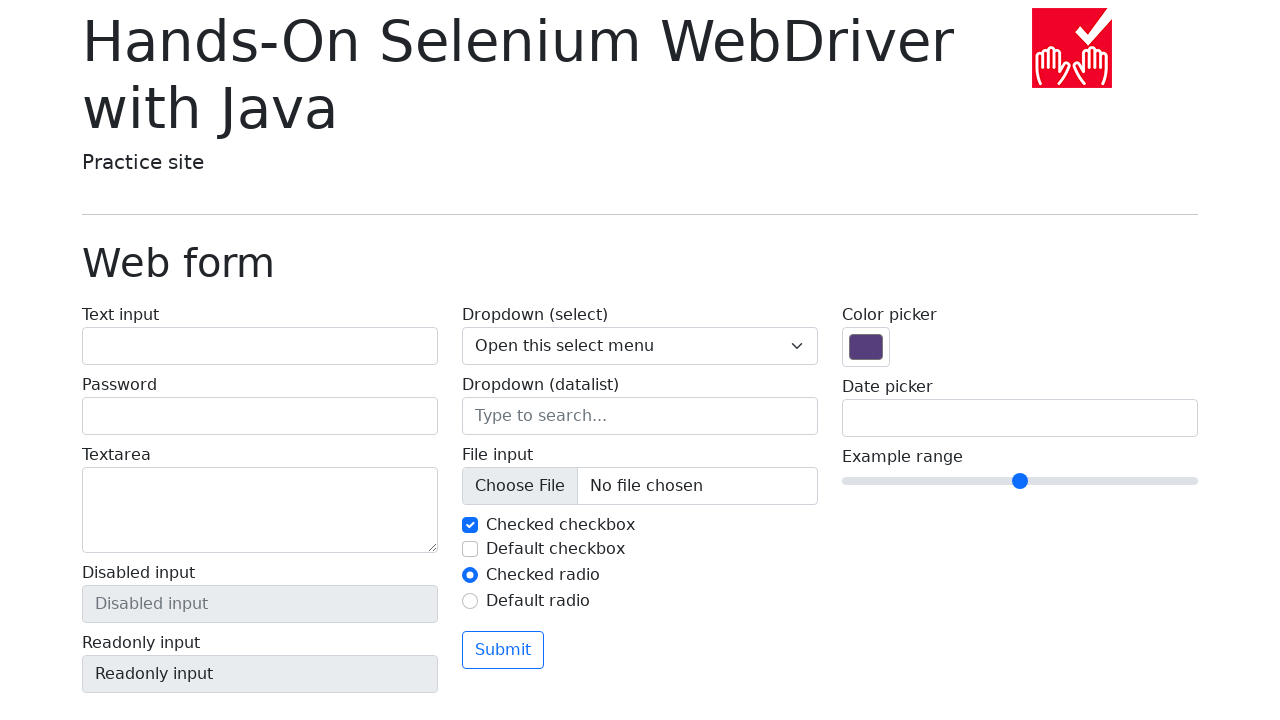

Filled input field with 'hello world' on input[name='my-text']
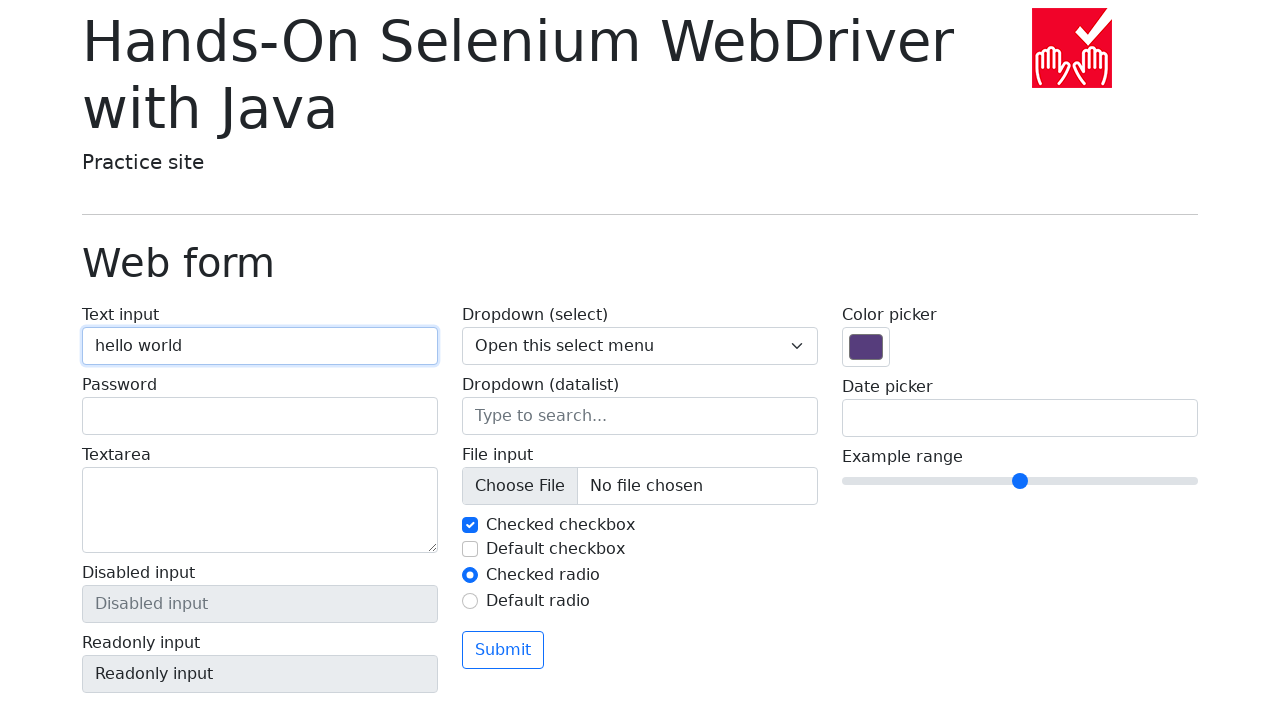

Clicked on input field to focus at (260, 346) on input[name='my-text']
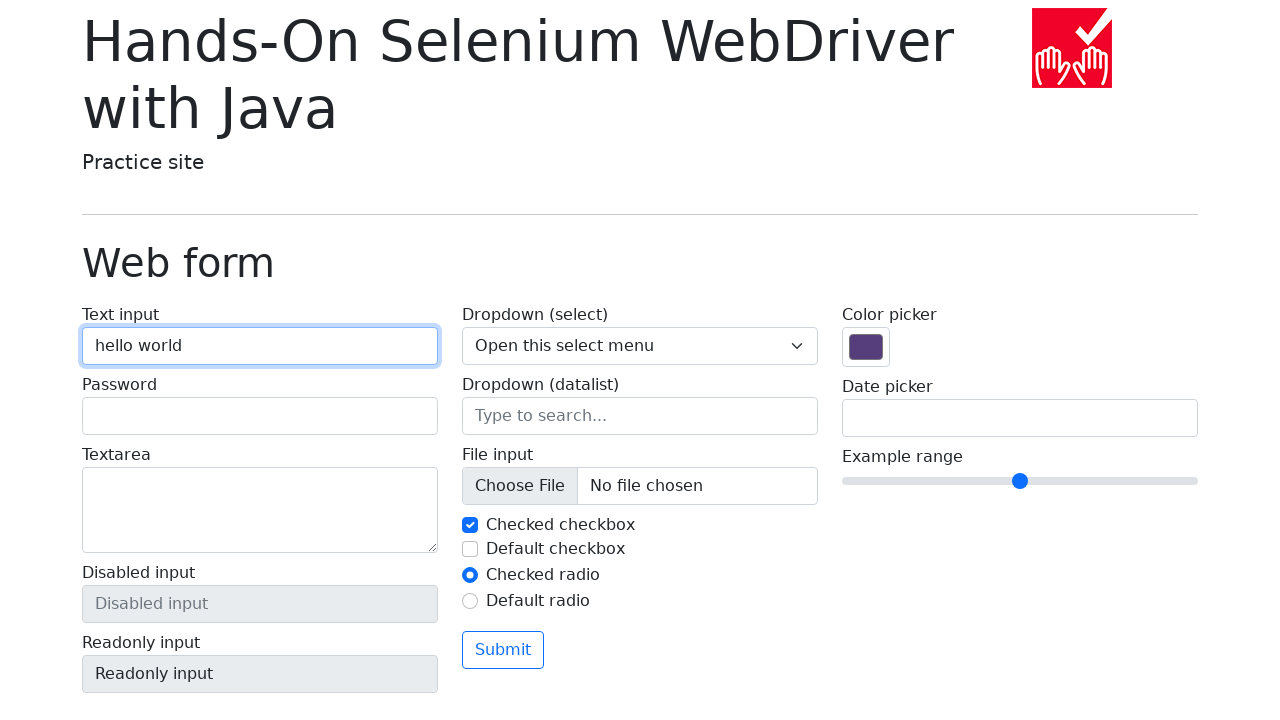

Selected all text in input field using keyboard shortcut
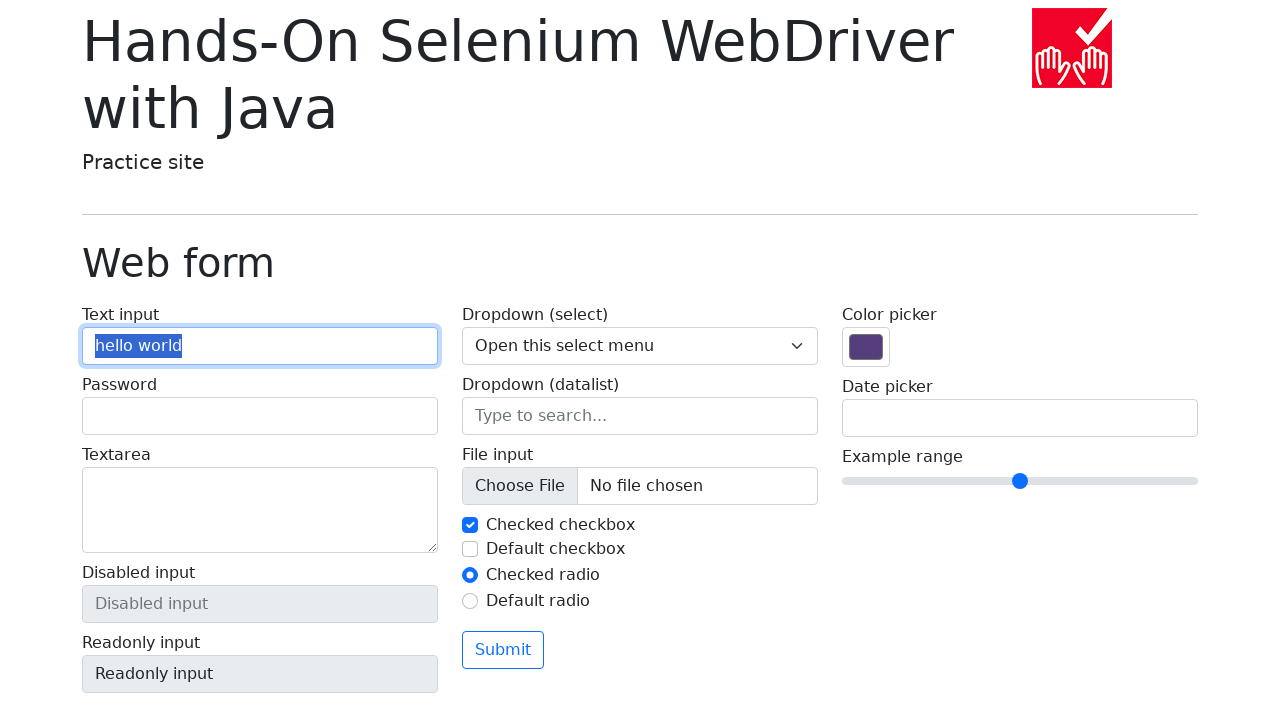

Copied selected text to clipboard using keyboard shortcut
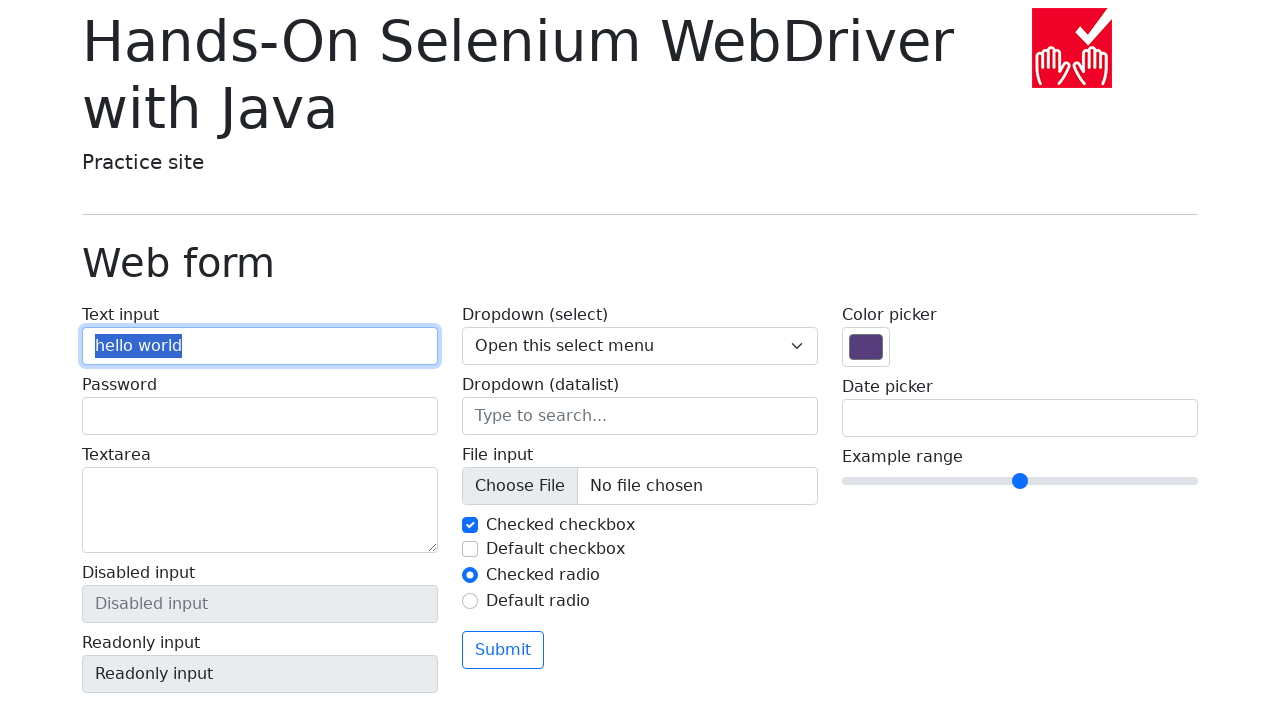

Clicked on textarea field to focus at (260, 510) on textarea[name='my-textarea']
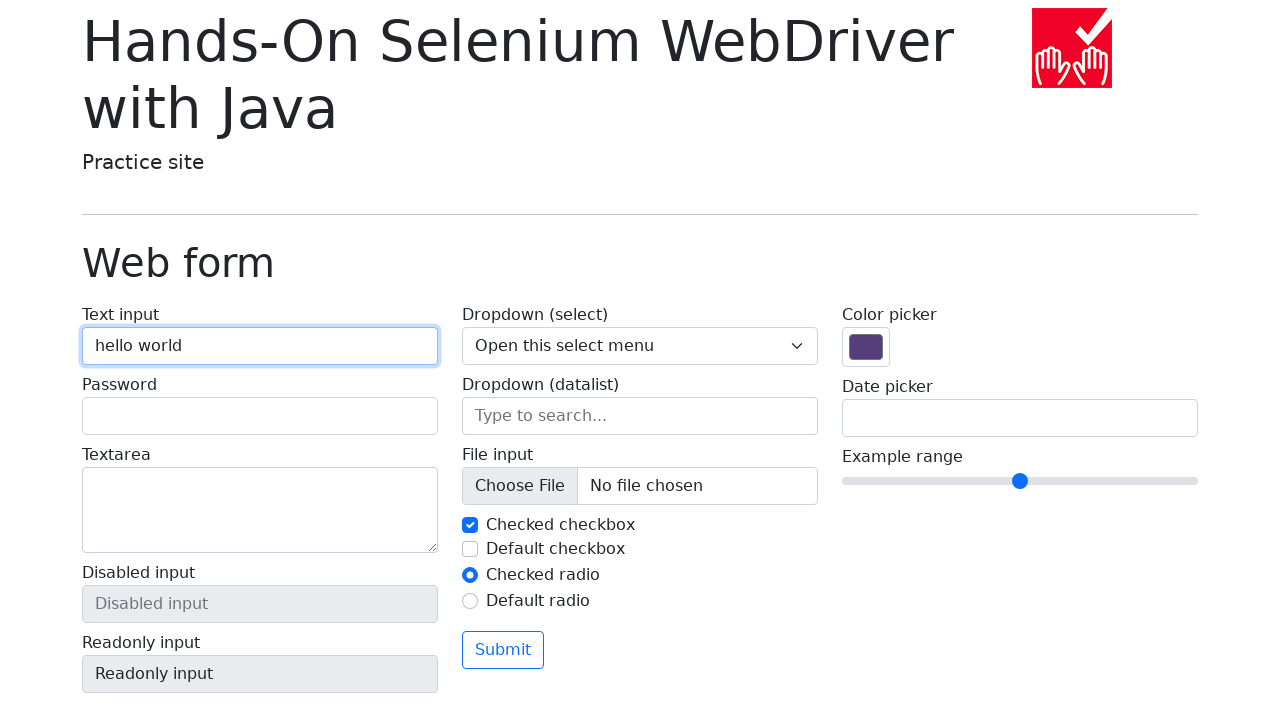

Pasted copied text into textarea using keyboard shortcut
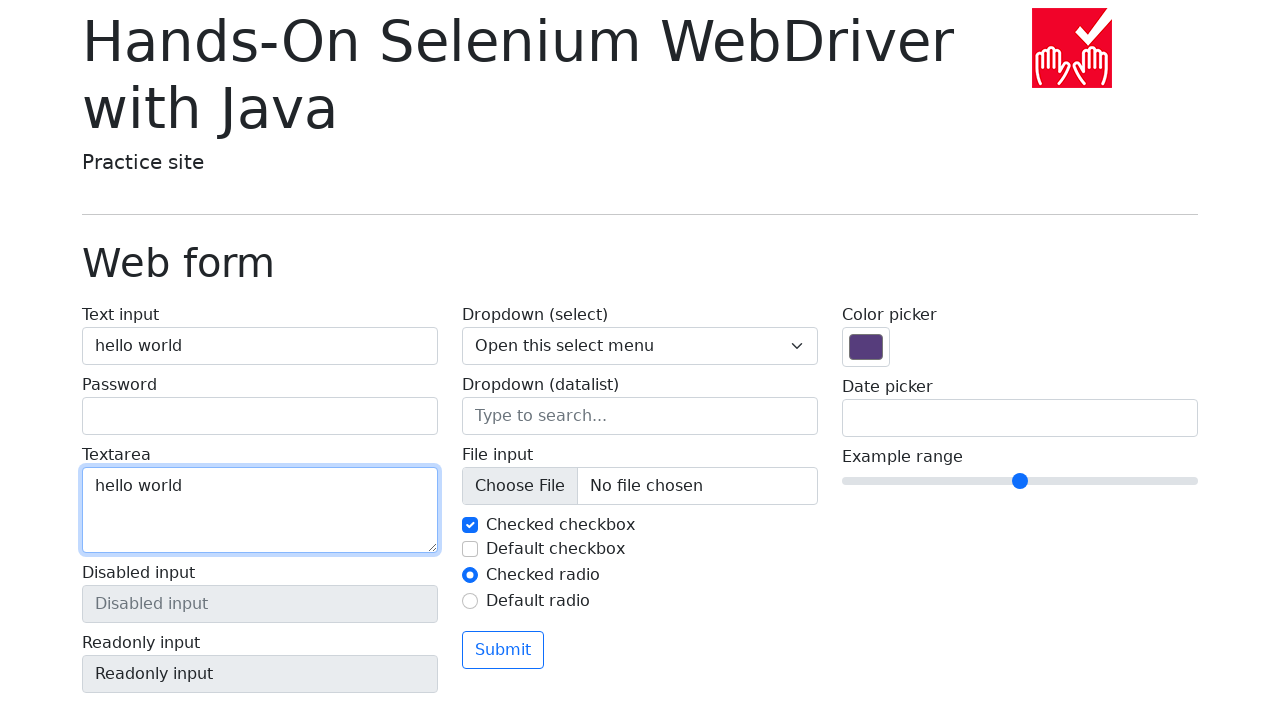

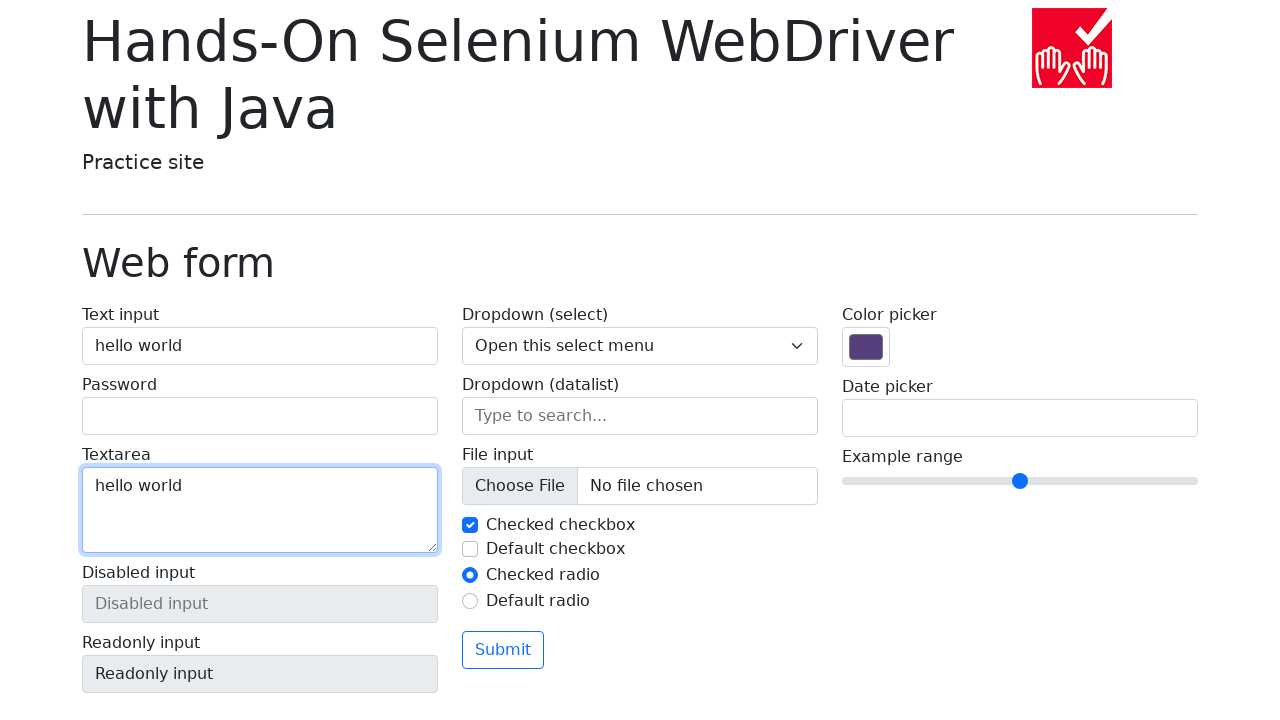